Tests that clicking an unselected checkbox selects it. Verifies the first checkbox starts unselected, clicks it, then verifies it becomes selected.

Starting URL: https://the-internet.herokuapp.com/checkboxes

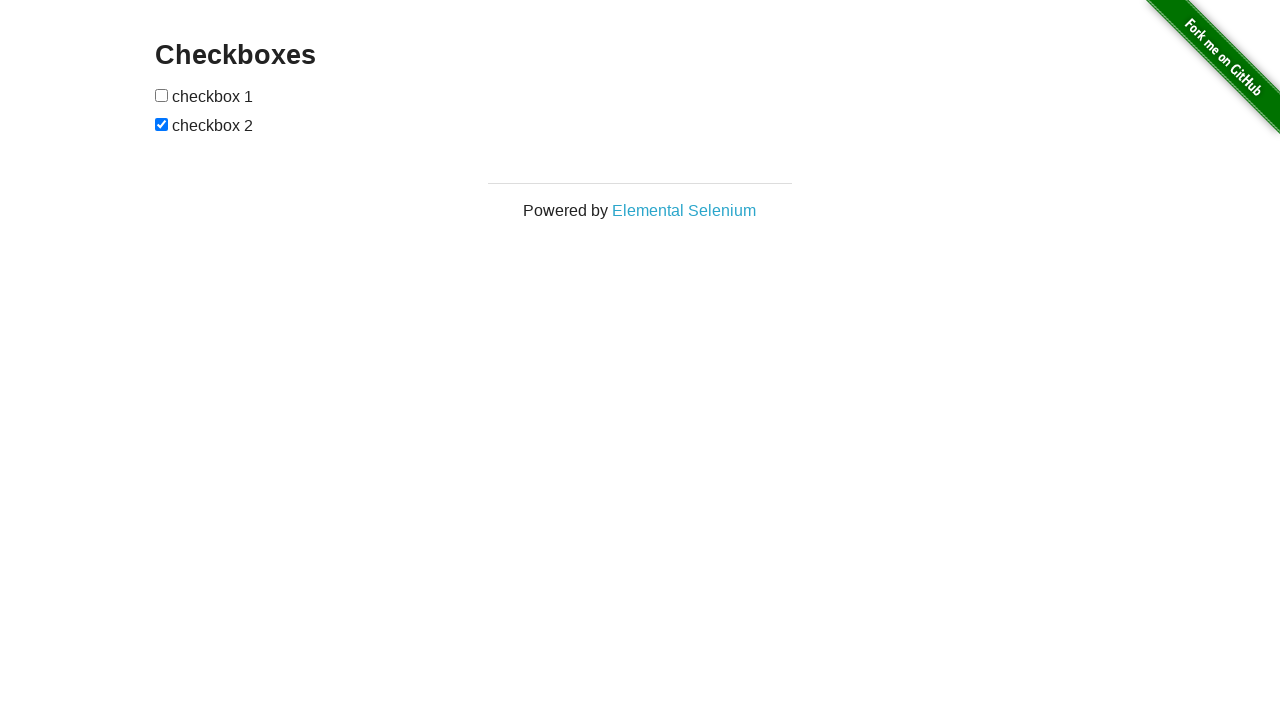

Waited for checkboxes page to load
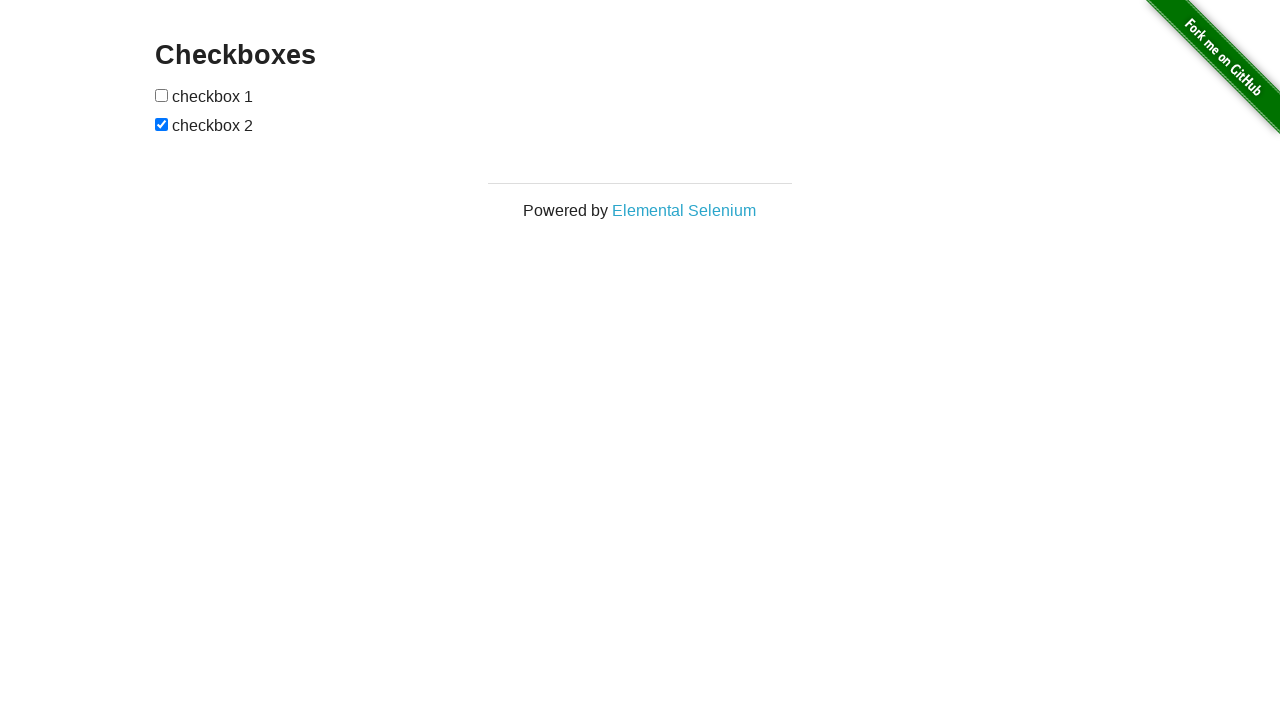

Located the first checkbox element
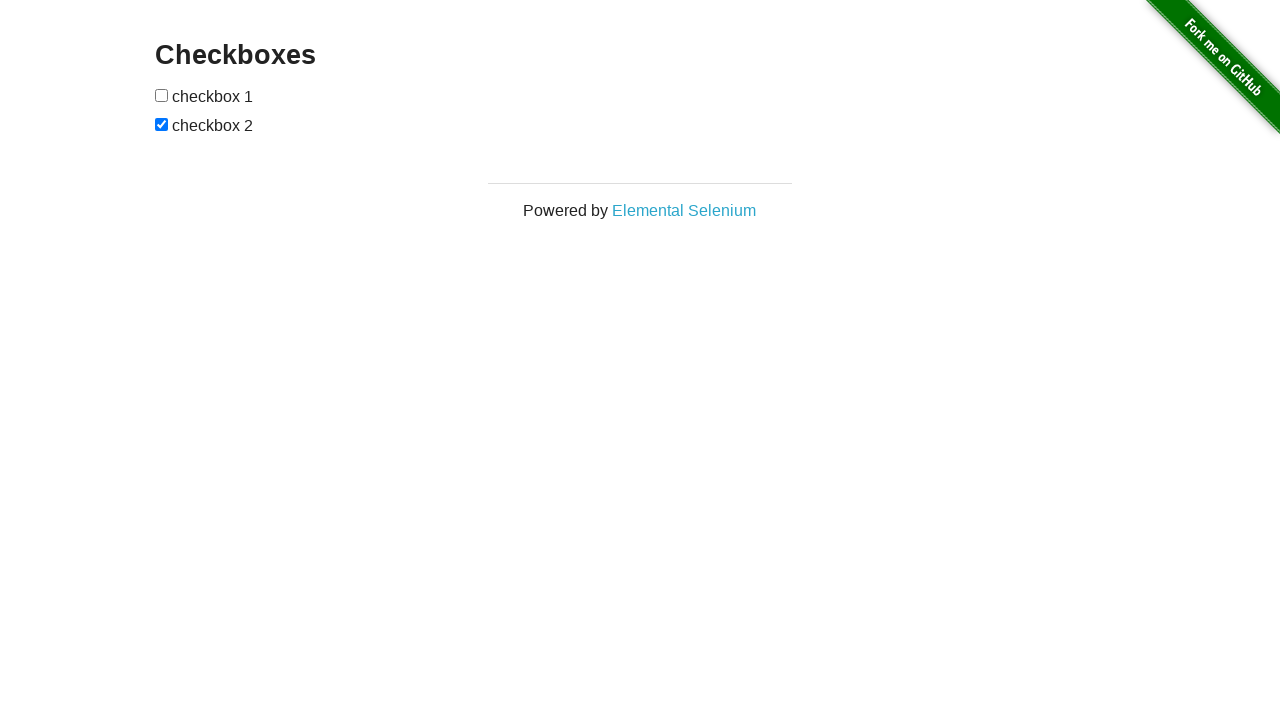

Verified that the first checkbox is not selected initially
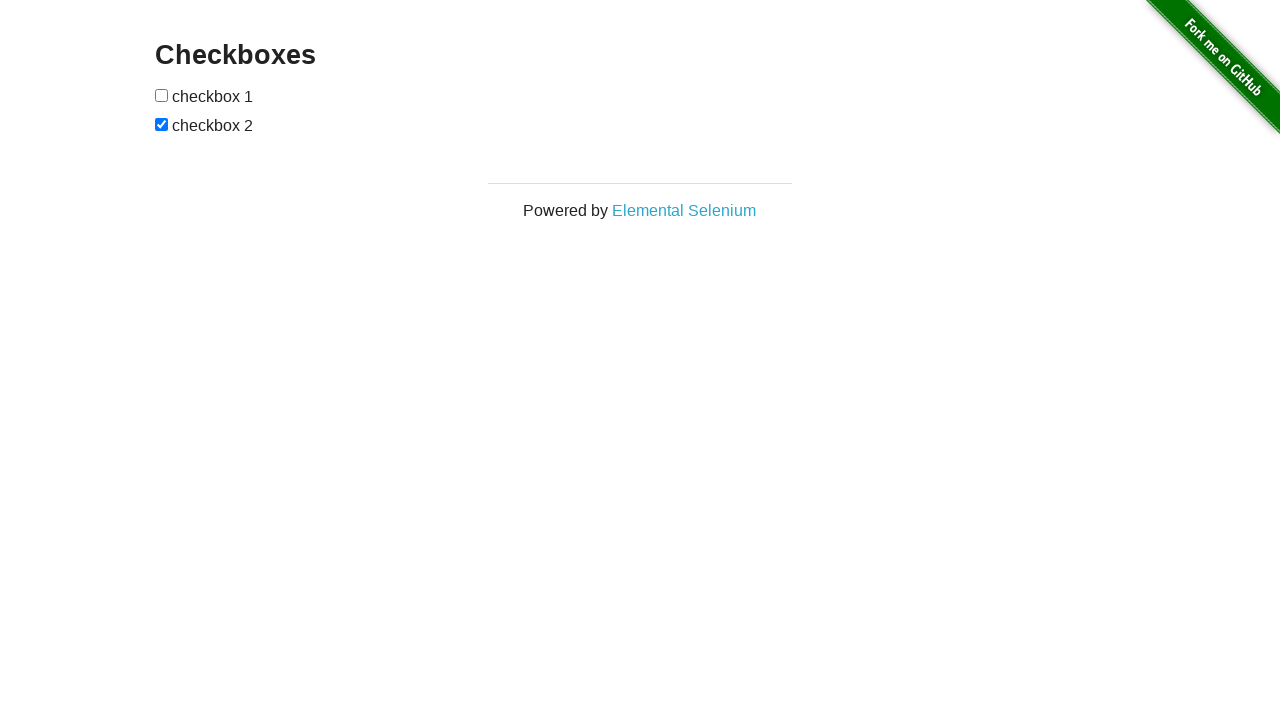

Clicked the first checkbox to select it at (162, 95) on #checkboxes input[type='checkbox'] >> nth=0
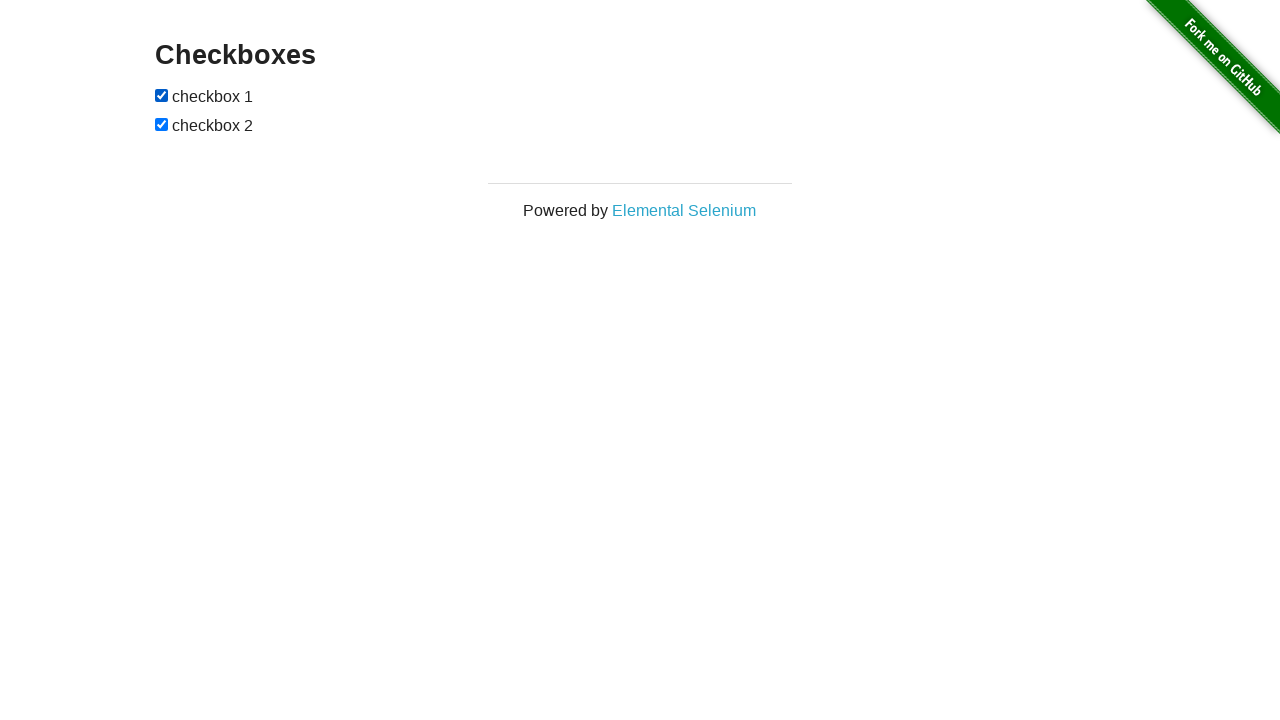

Verified that the first checkbox is now selected after clicking
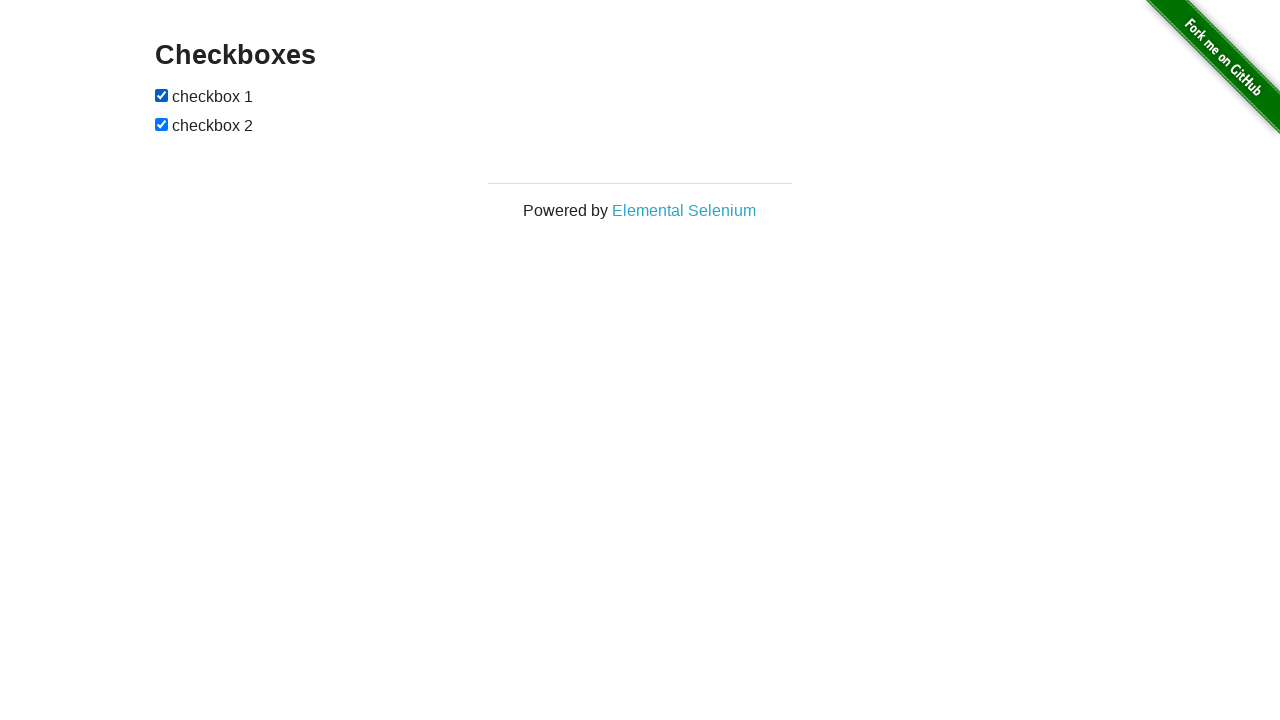

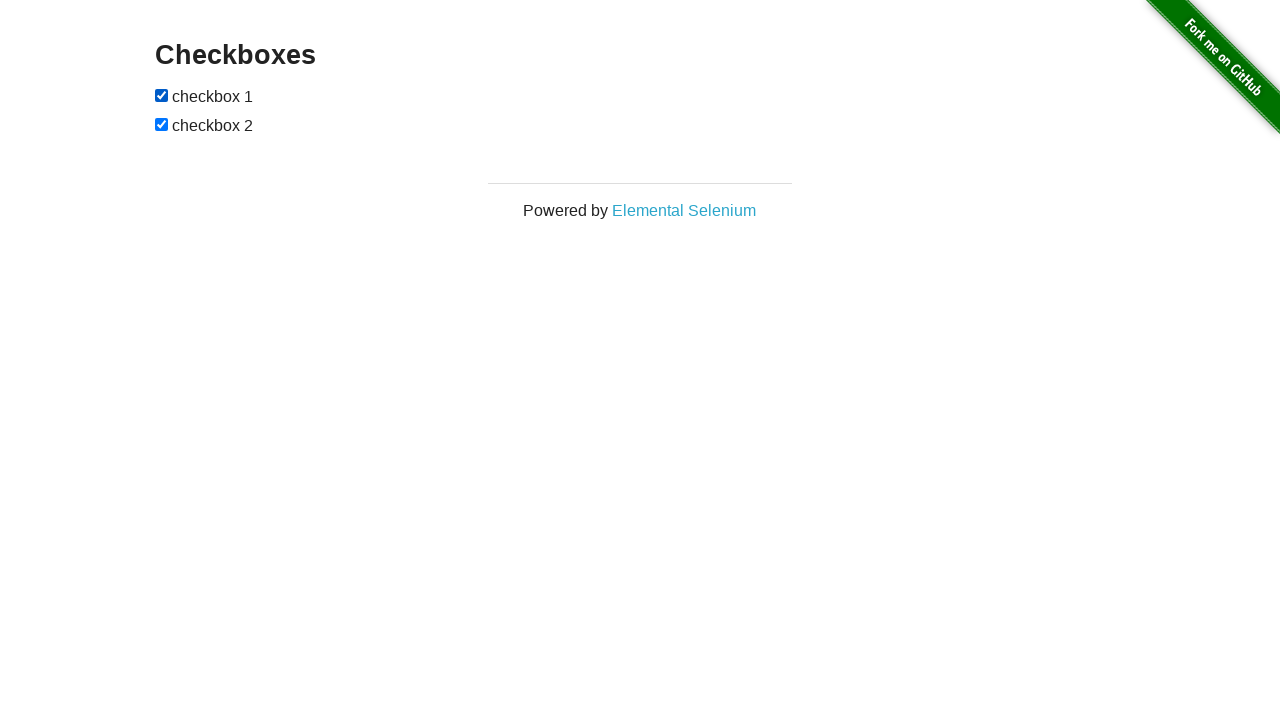